Navigates to the Selenium HQ homepage and retrieves the page title

Starting URL: http://seleniumhq.org/

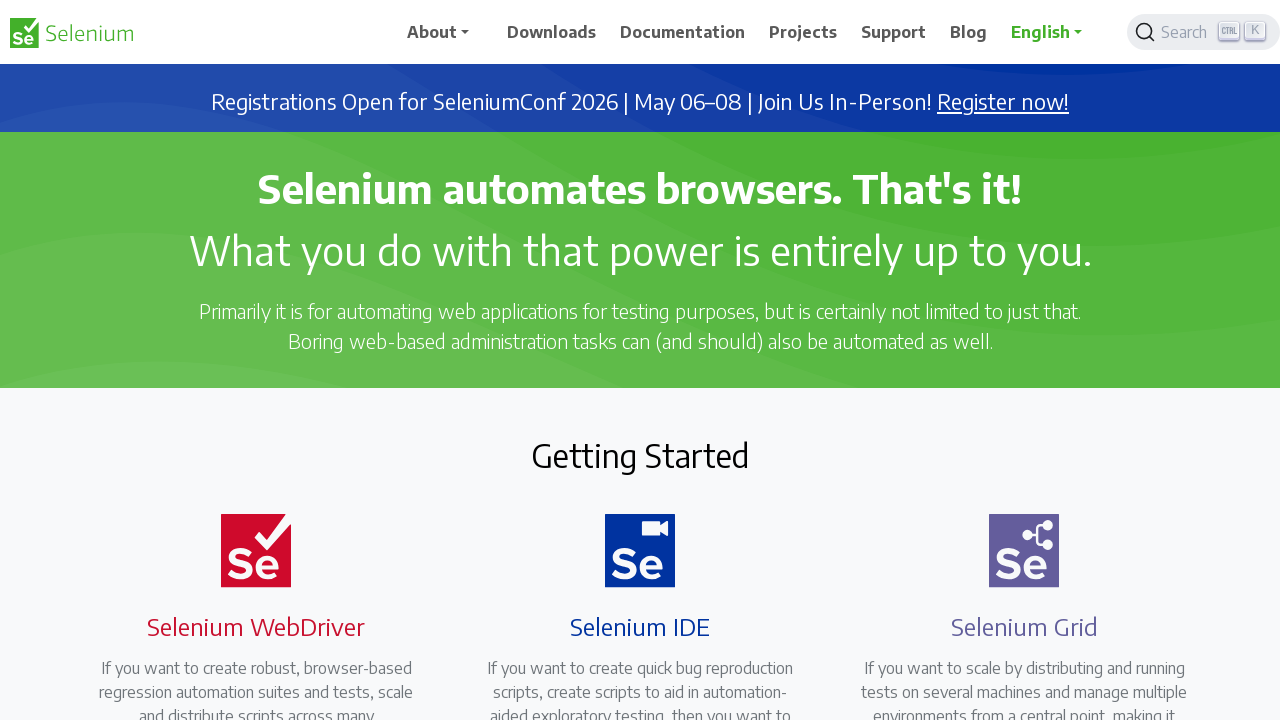

Navigated to Selenium HQ homepage at http://seleniumhq.org/
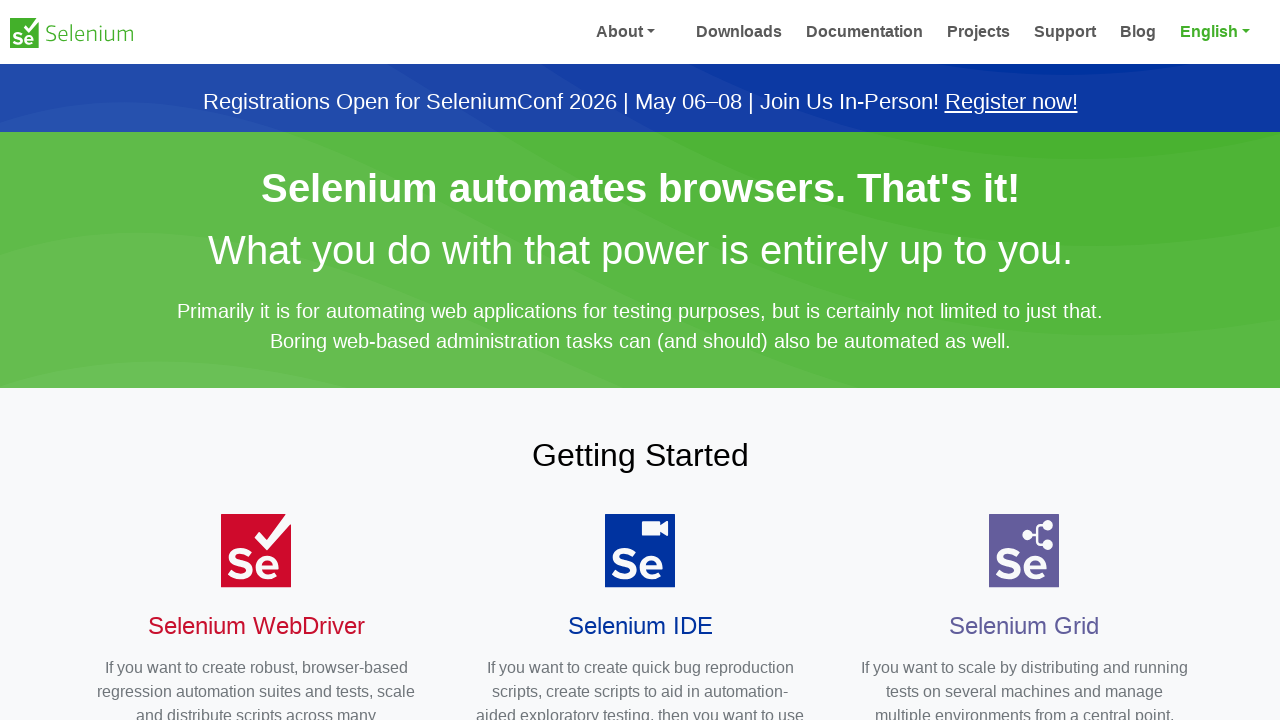

Retrieved page title: Selenium
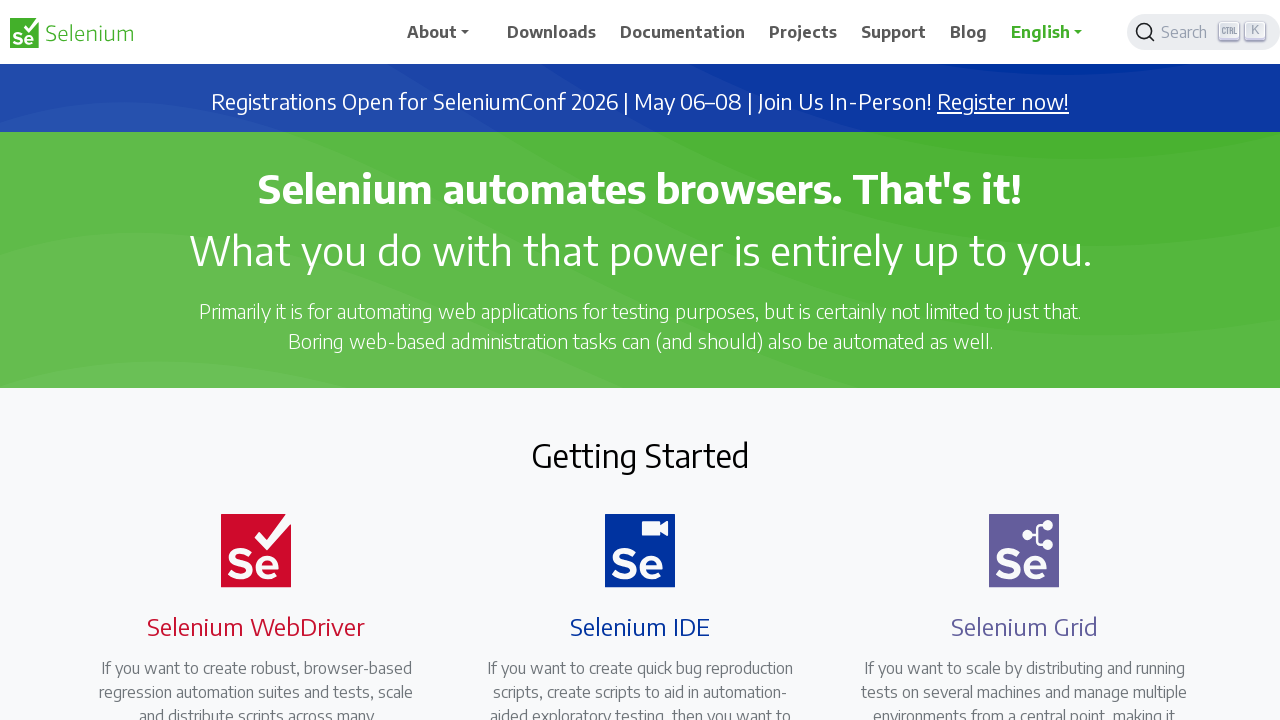

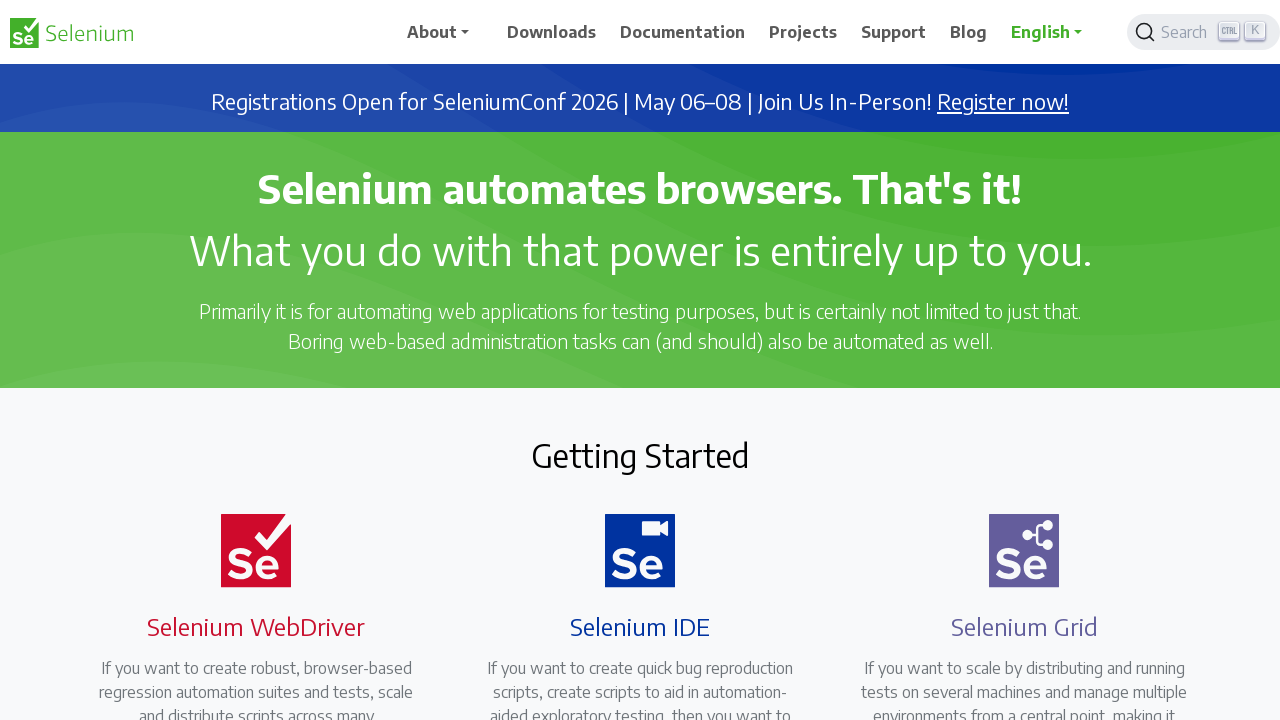